Navigates to a website, maximizes the window, retrieves the page title, then navigates to a practice page and retrieves that title as well.

Starting URL: https://vctcpune.com/

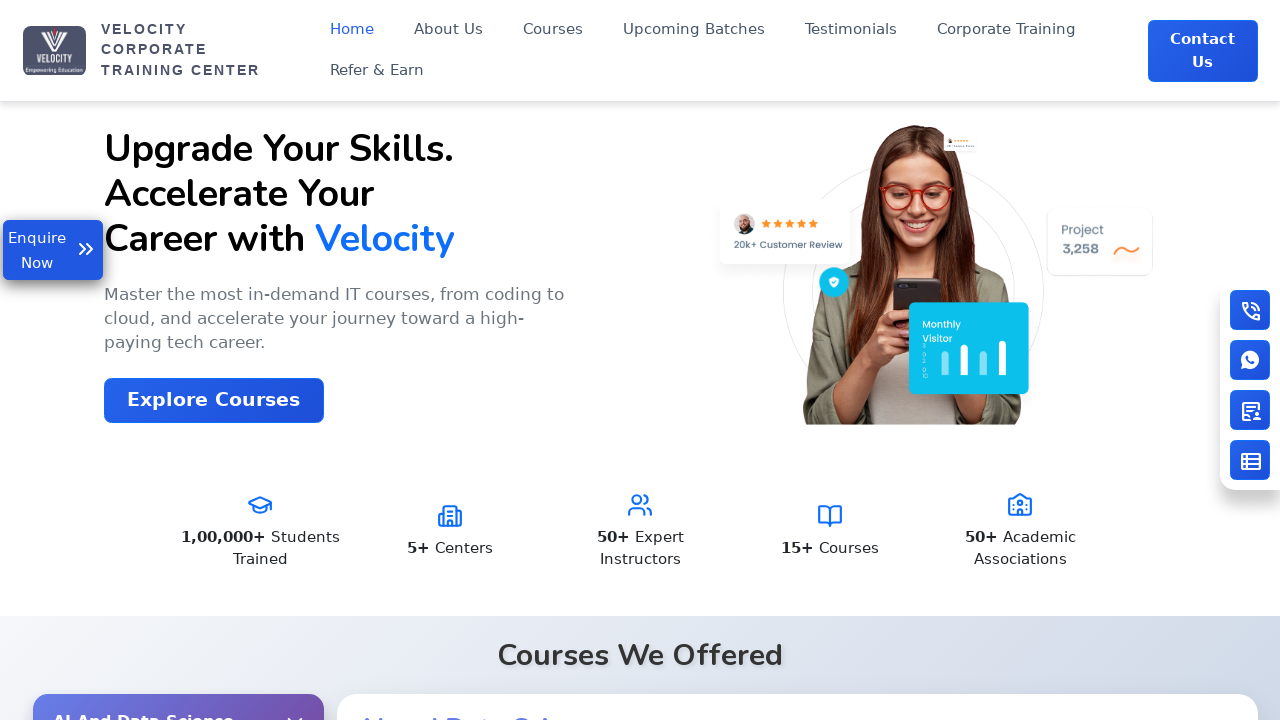

Set viewport size to 1920x1080 to maximize browser window
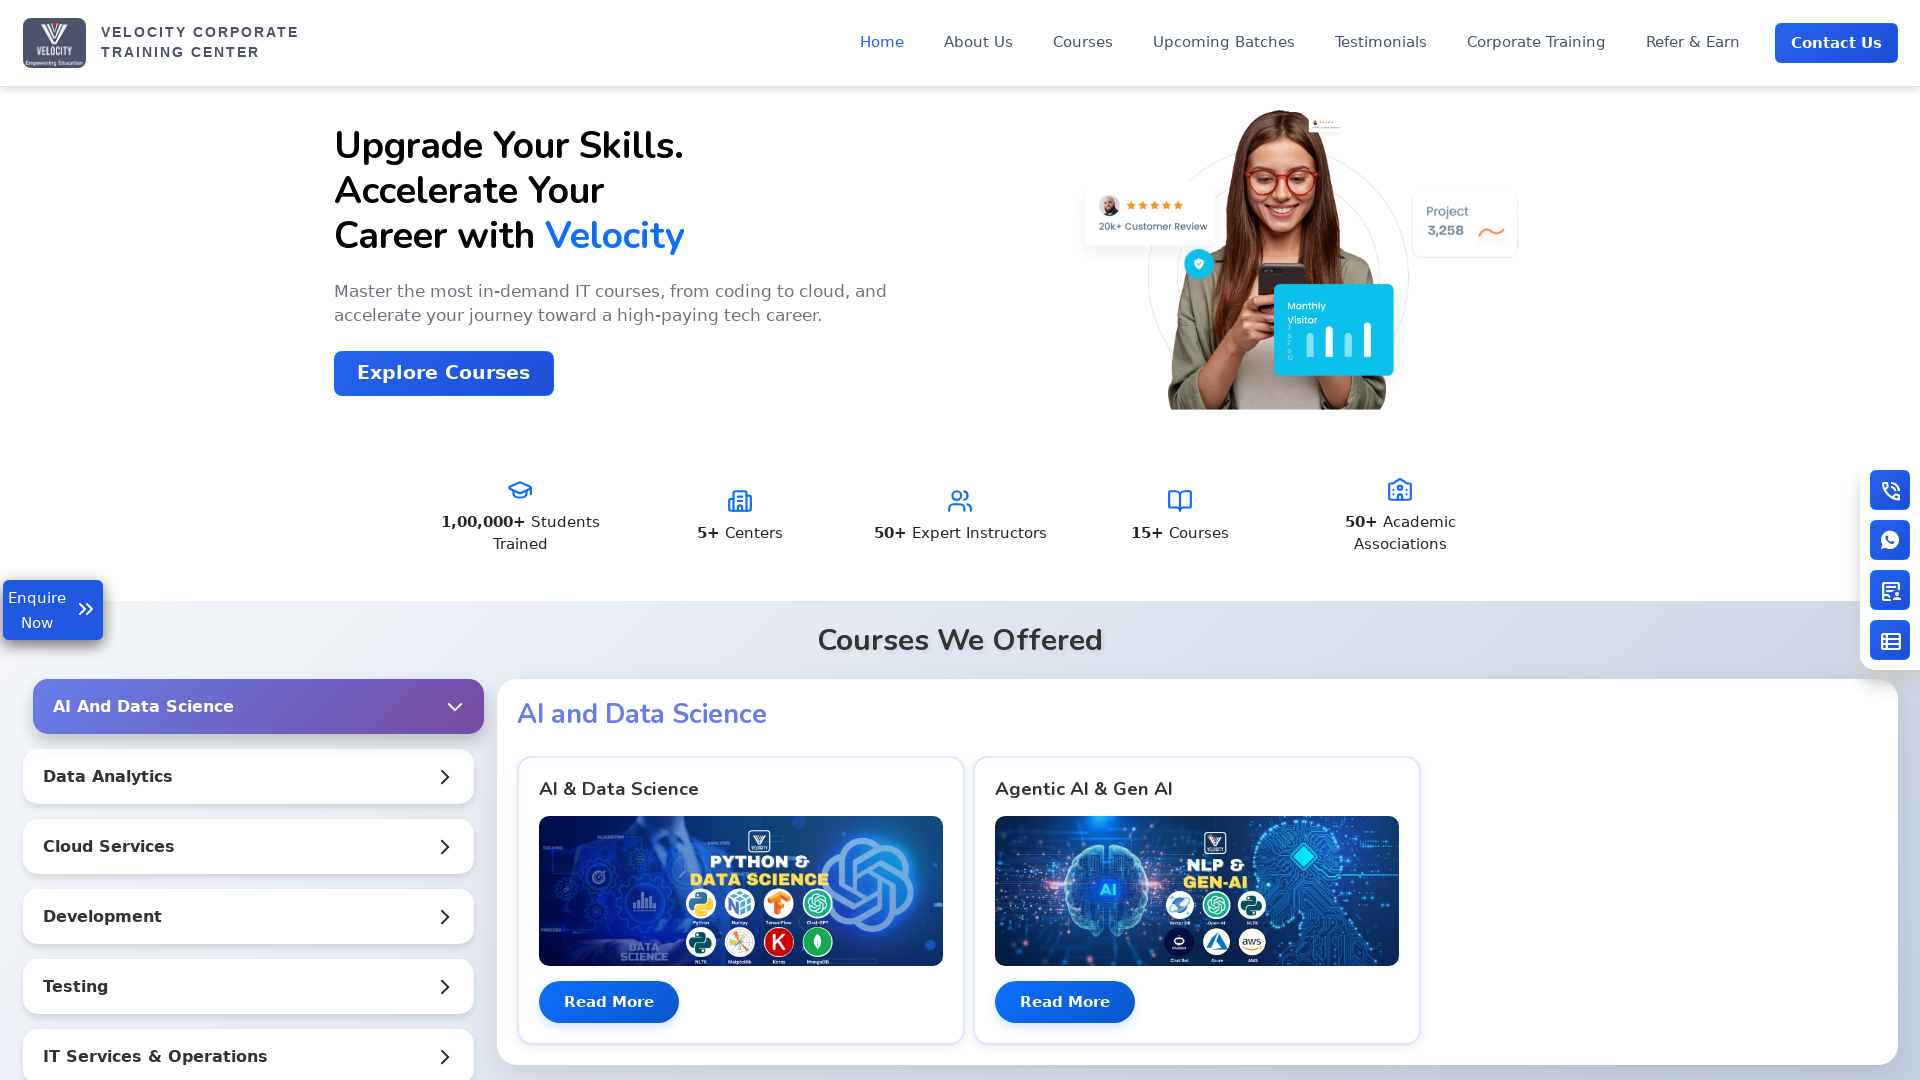

Retrieved page title from initial URL: 'Velocity | India's No.1 Top IT Training Institute'
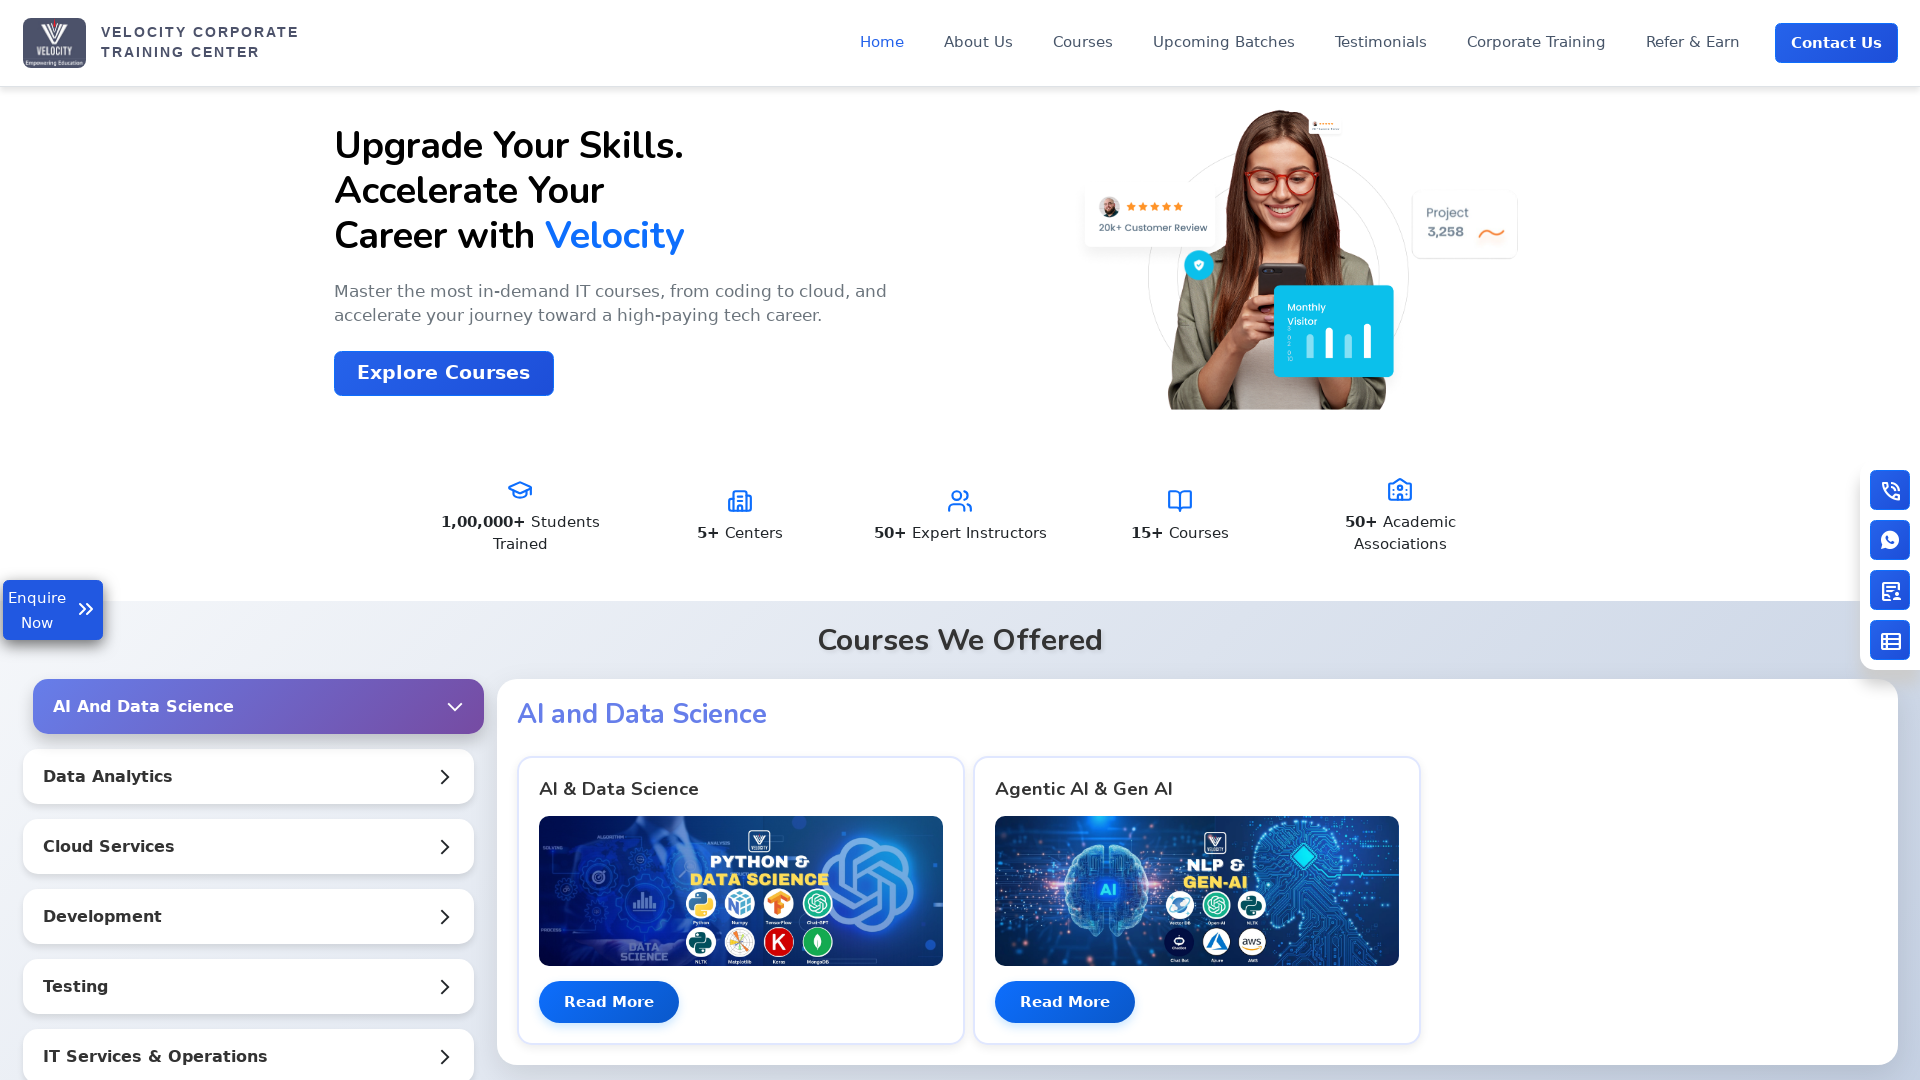

Navigated to practice page at https://vctcpune.com/selenium/practice.html
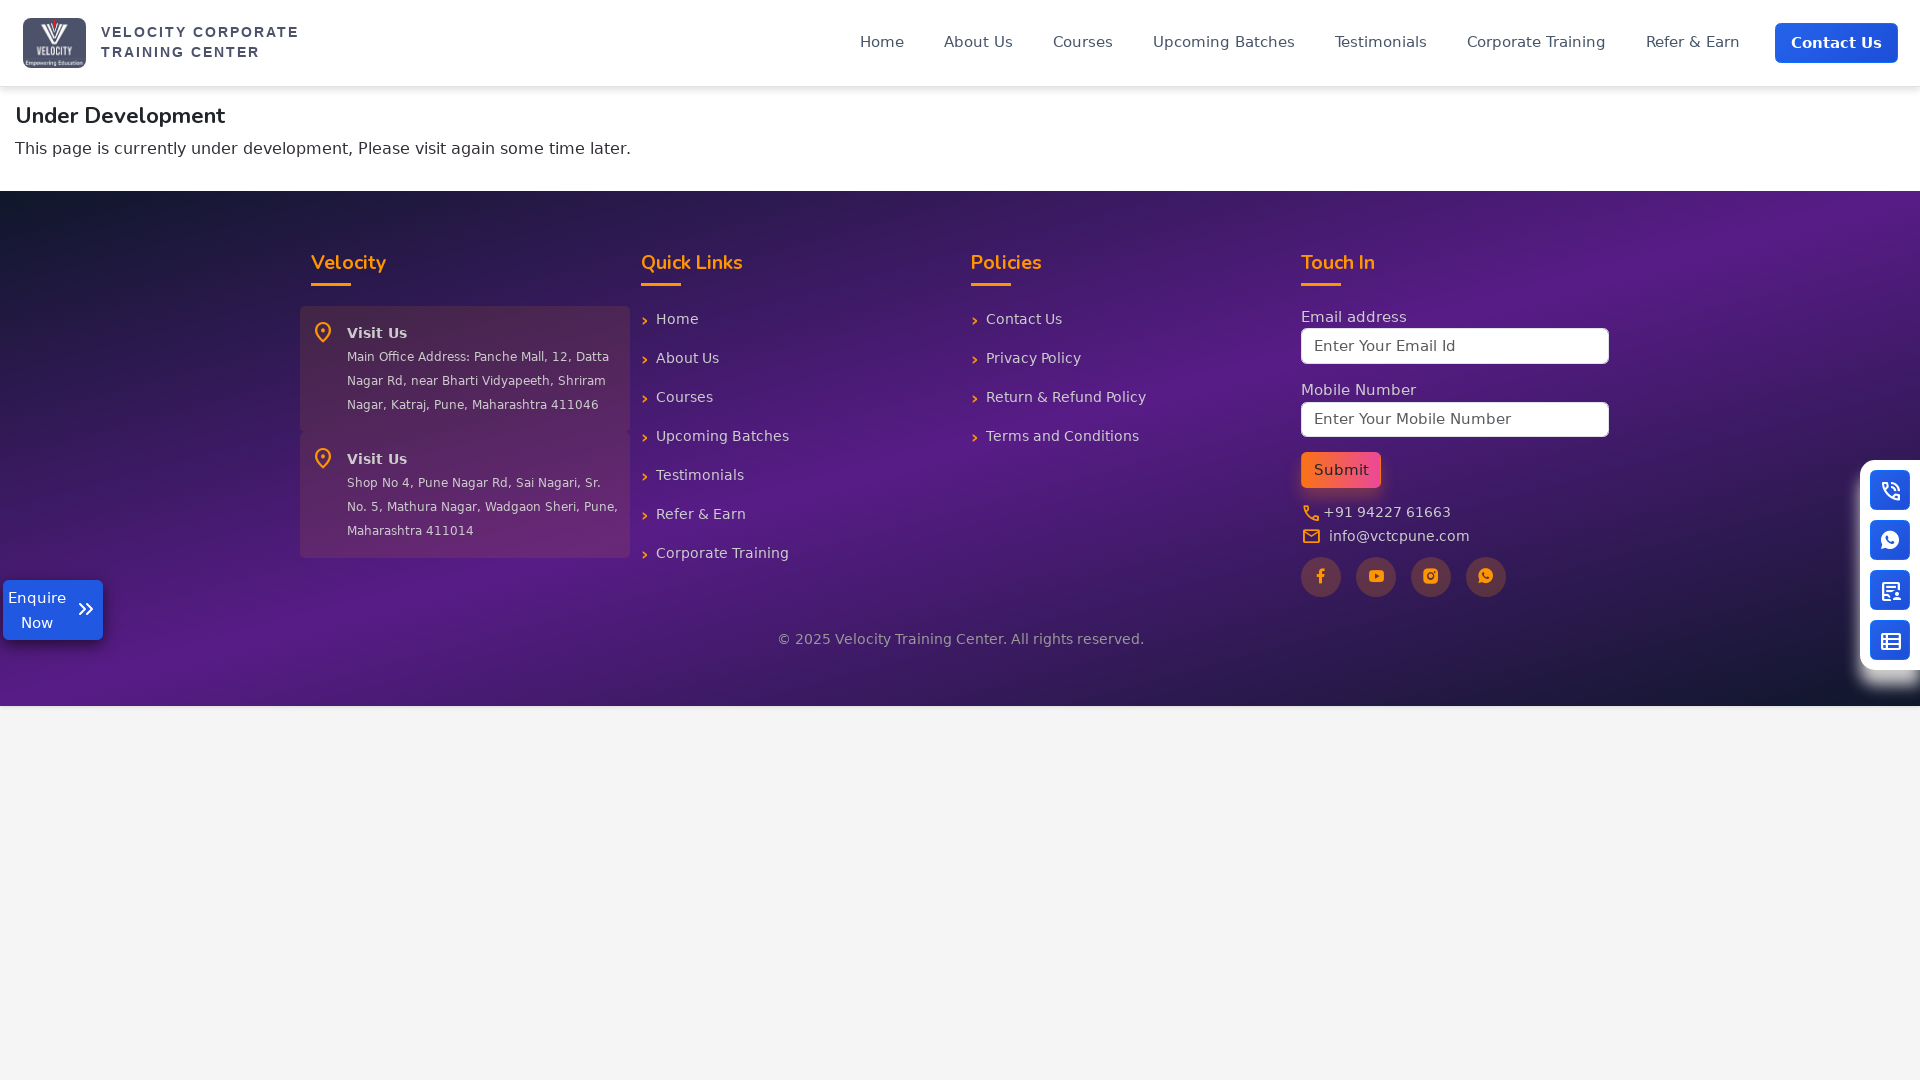

Retrieved page title from practice page: 'VCTC Pune – IT Training Institute'
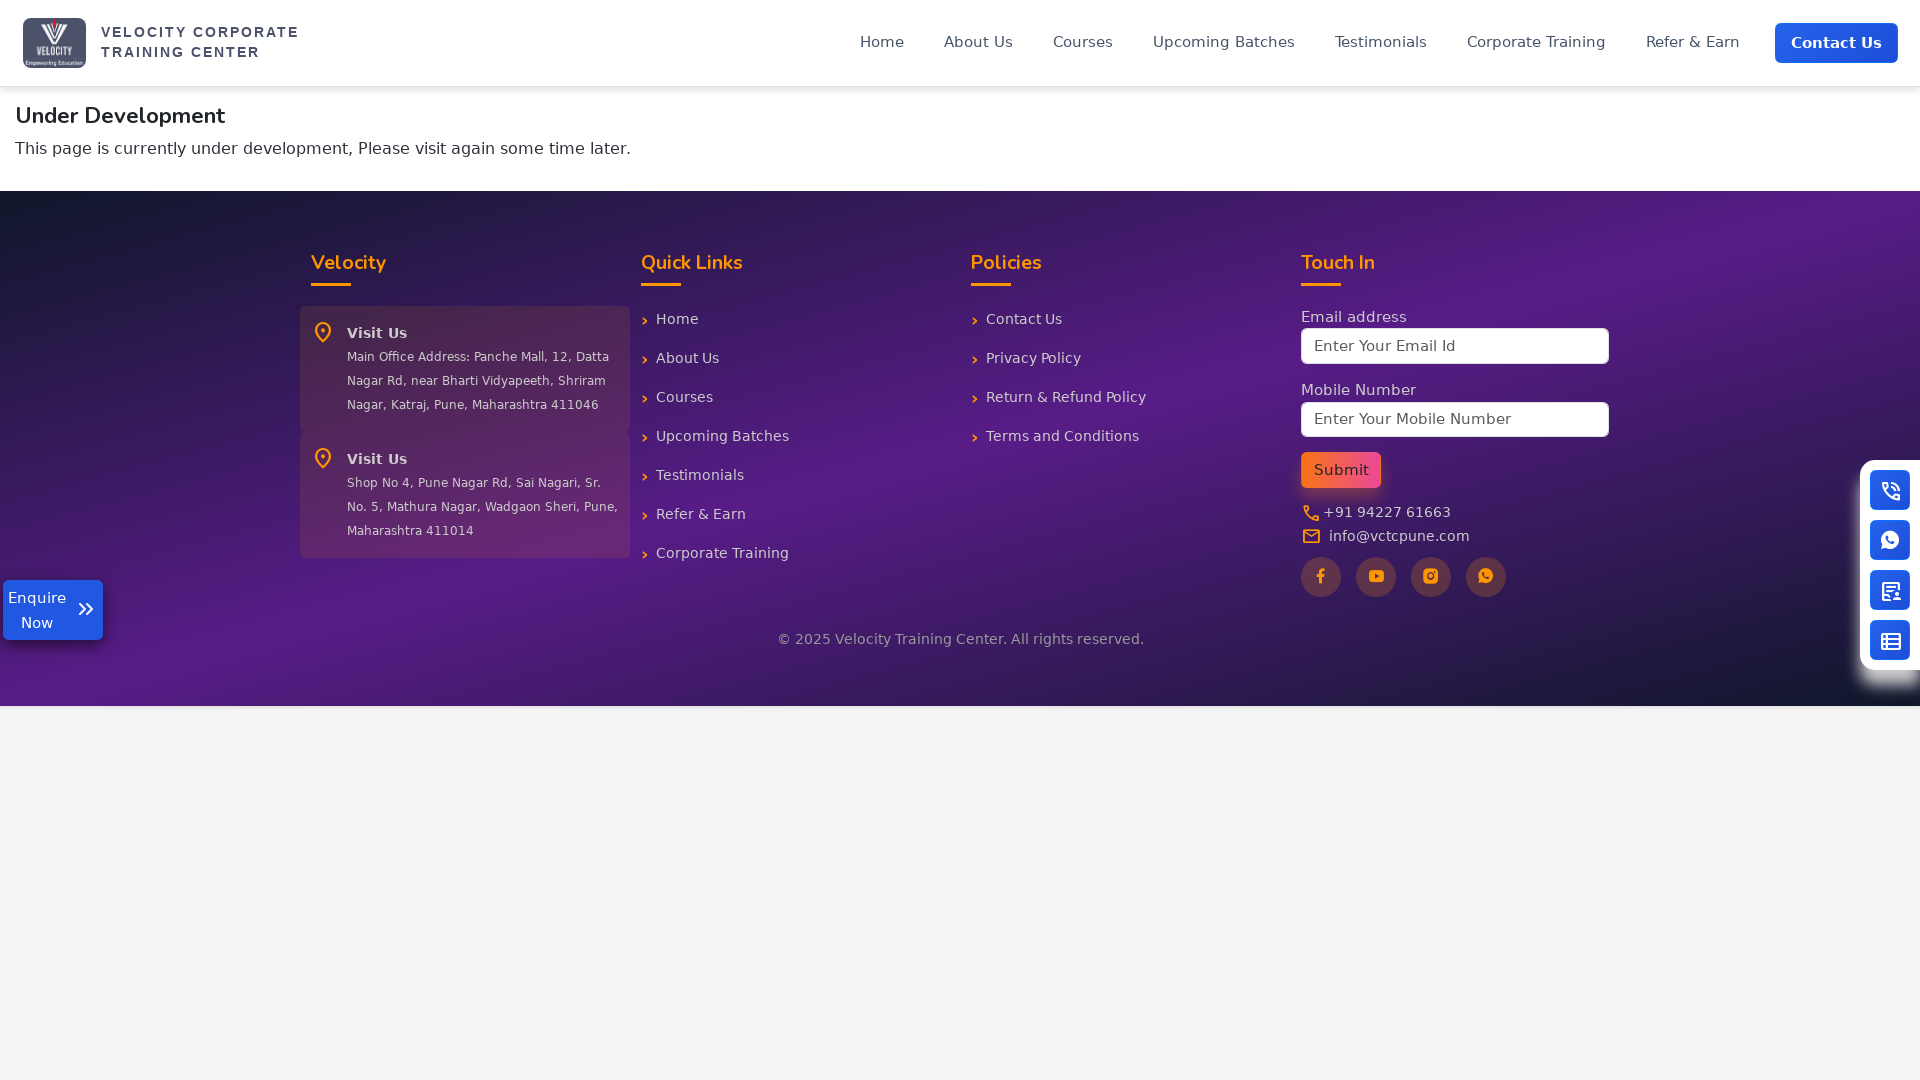

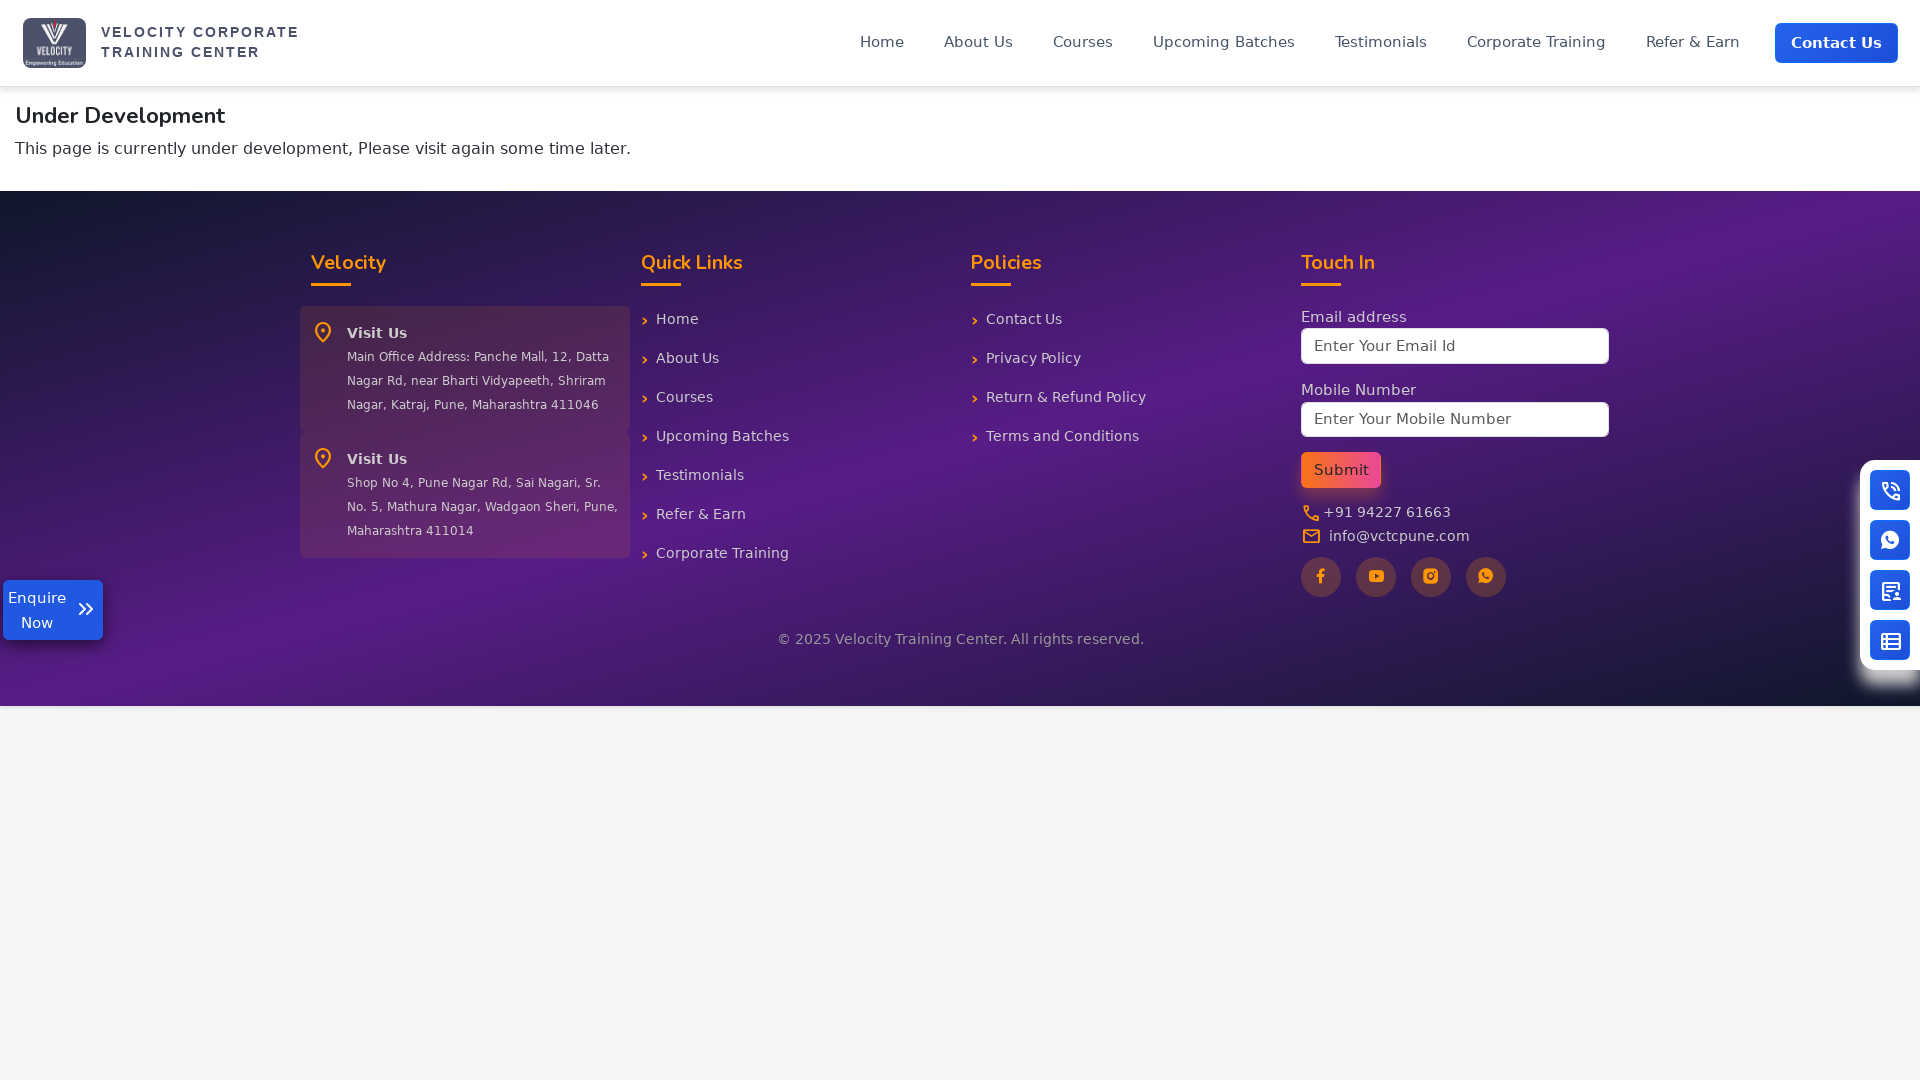